Navigates to the Button Group documentation page and verifies the h1 heading is present

Starting URL: https://flowbite-svelte.com/docs/components/button-group

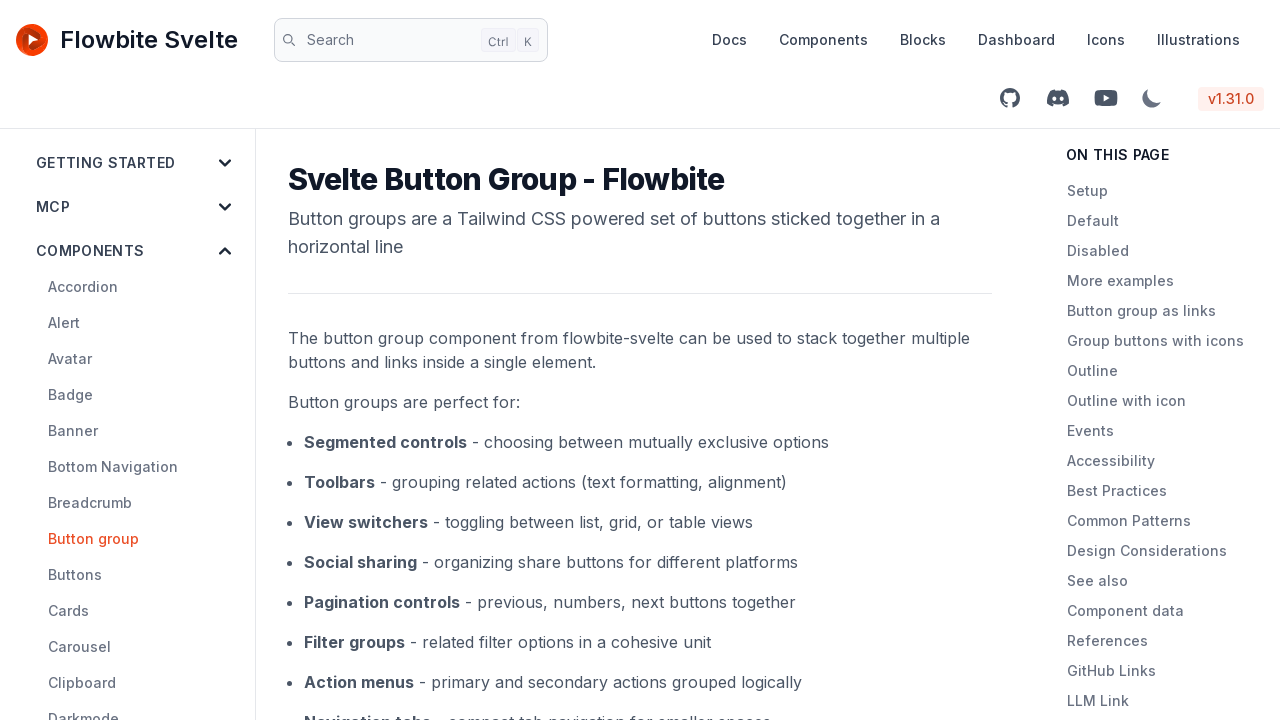

Navigated to Button Group documentation page
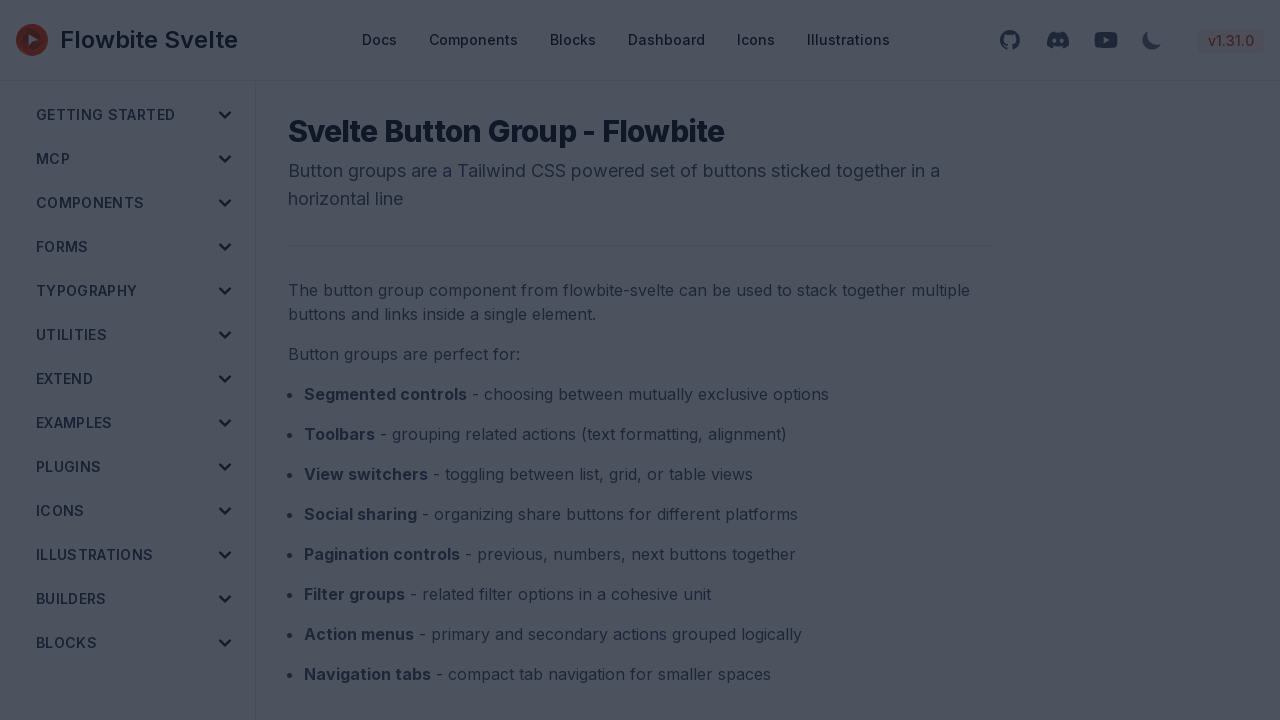

h1 heading loaded on Button Group page
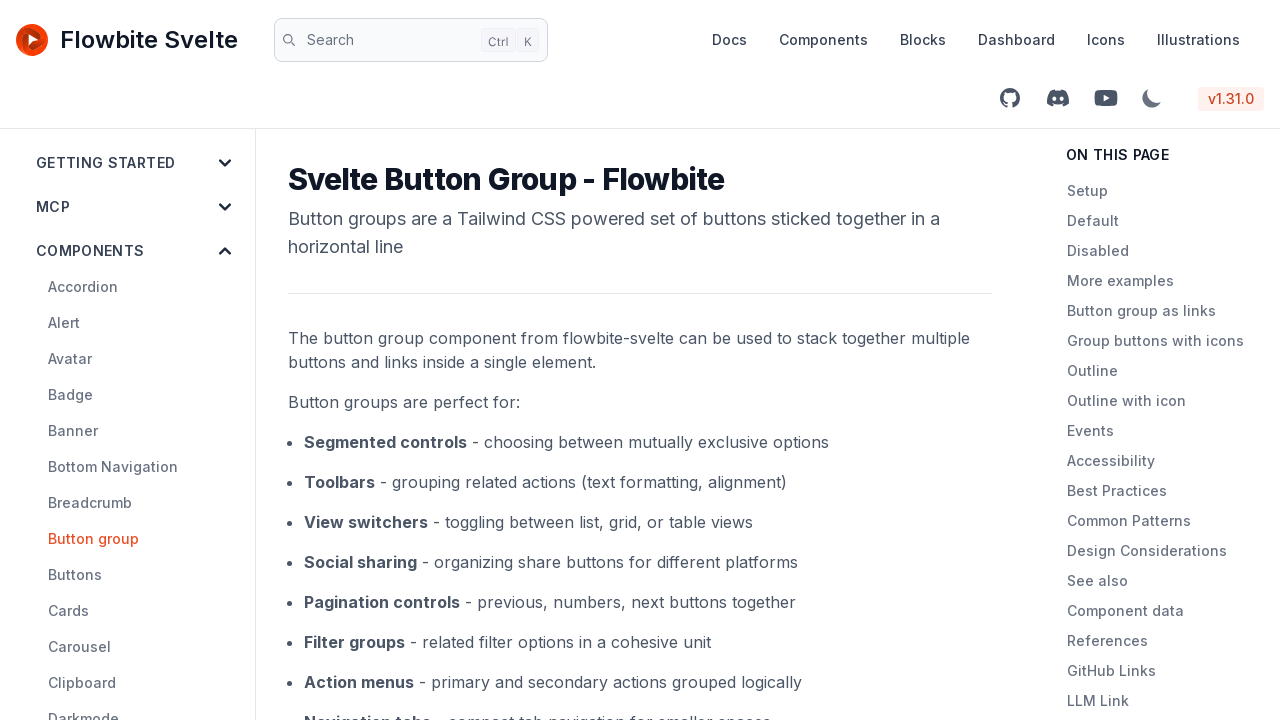

Verified h1 heading is visible
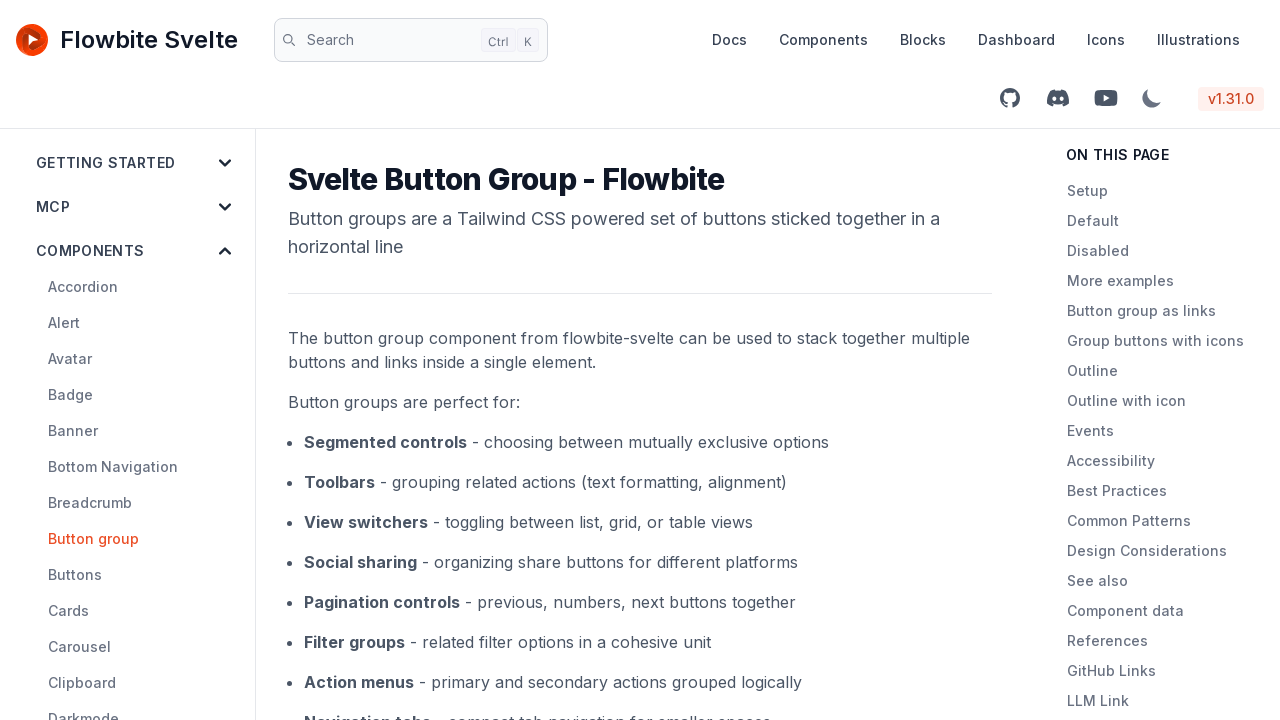

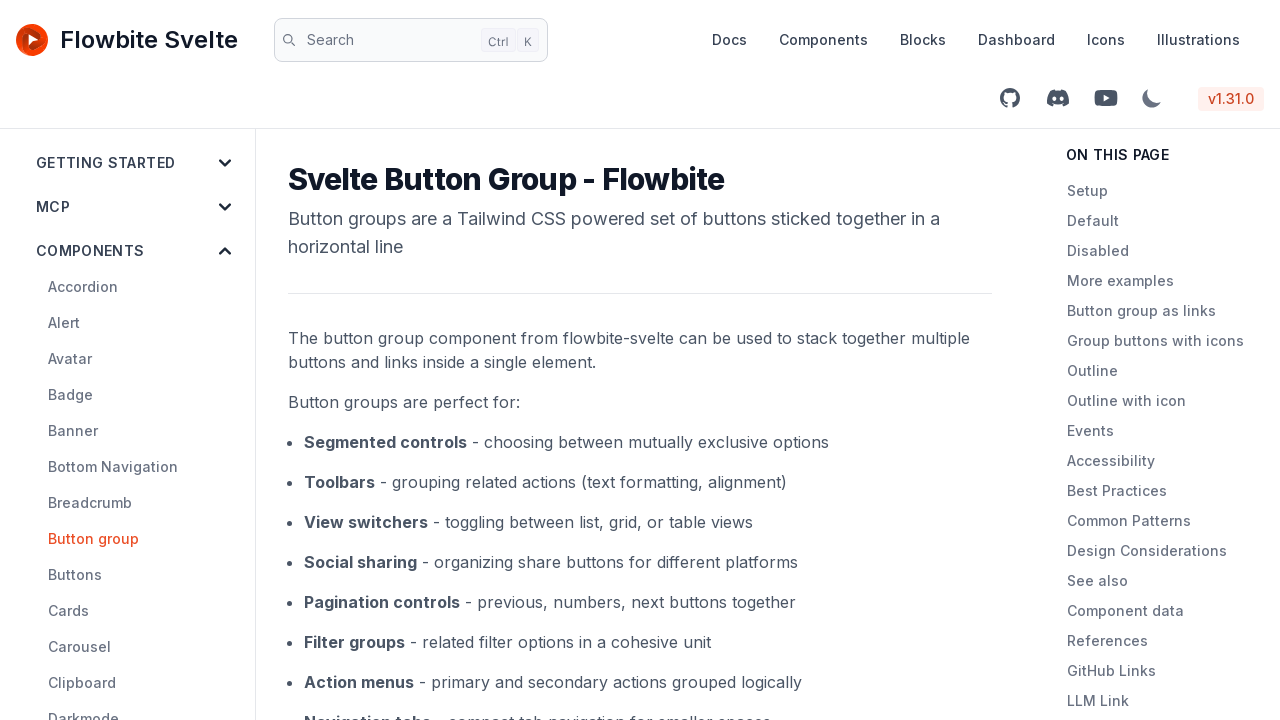